Navigates to the Allo.ua home page (Ukrainian electronics retailer) to verify the page loads successfully

Starting URL: https://allo.ua/

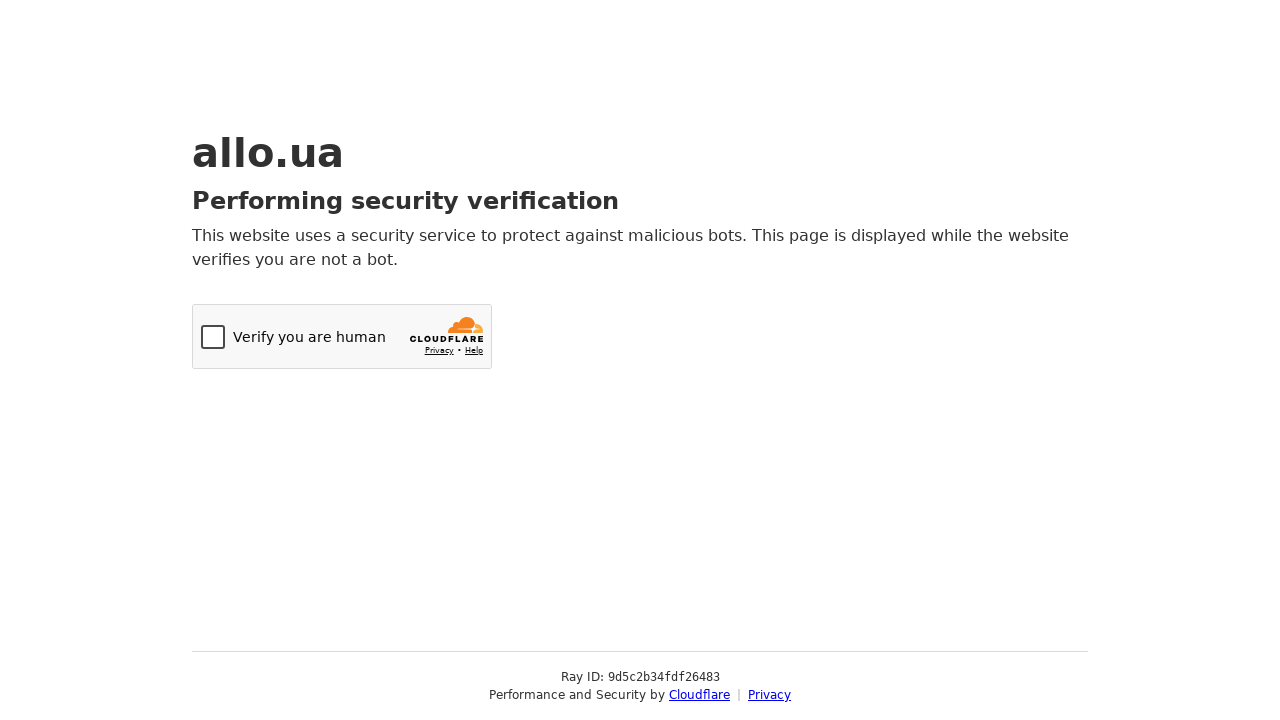

Navigated to Allo.ua home page
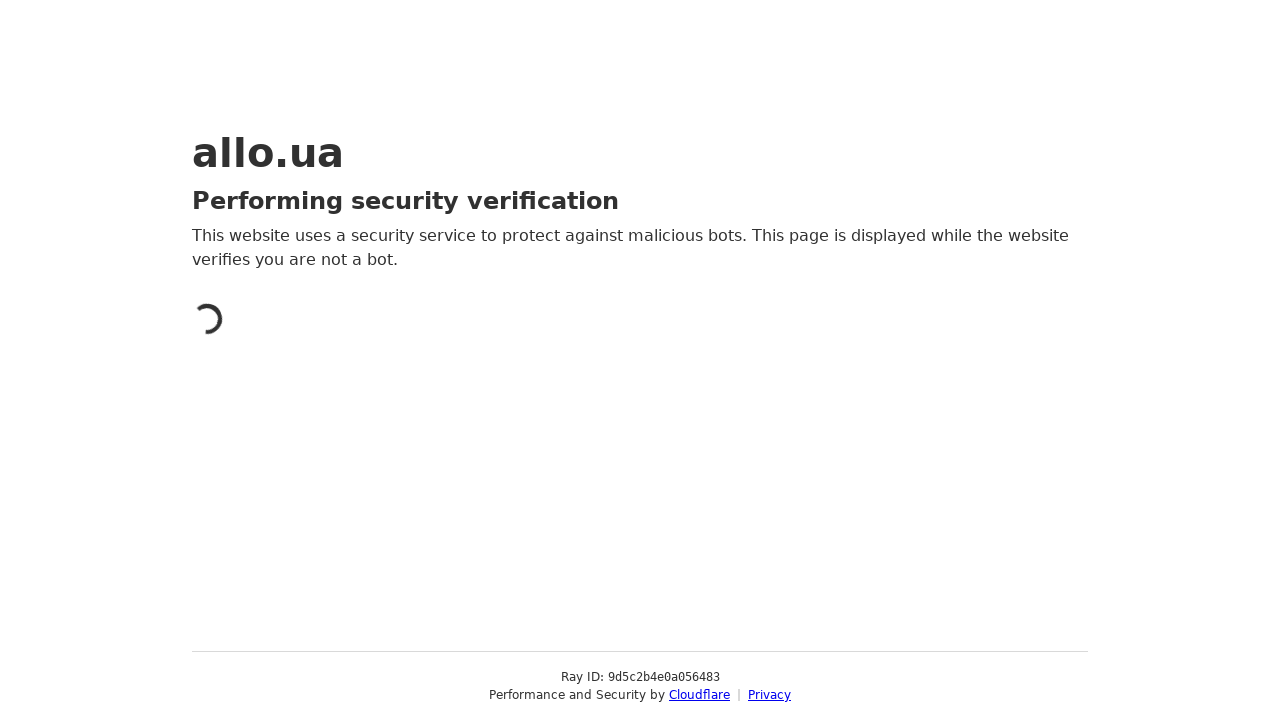

Page DOM content loaded successfully
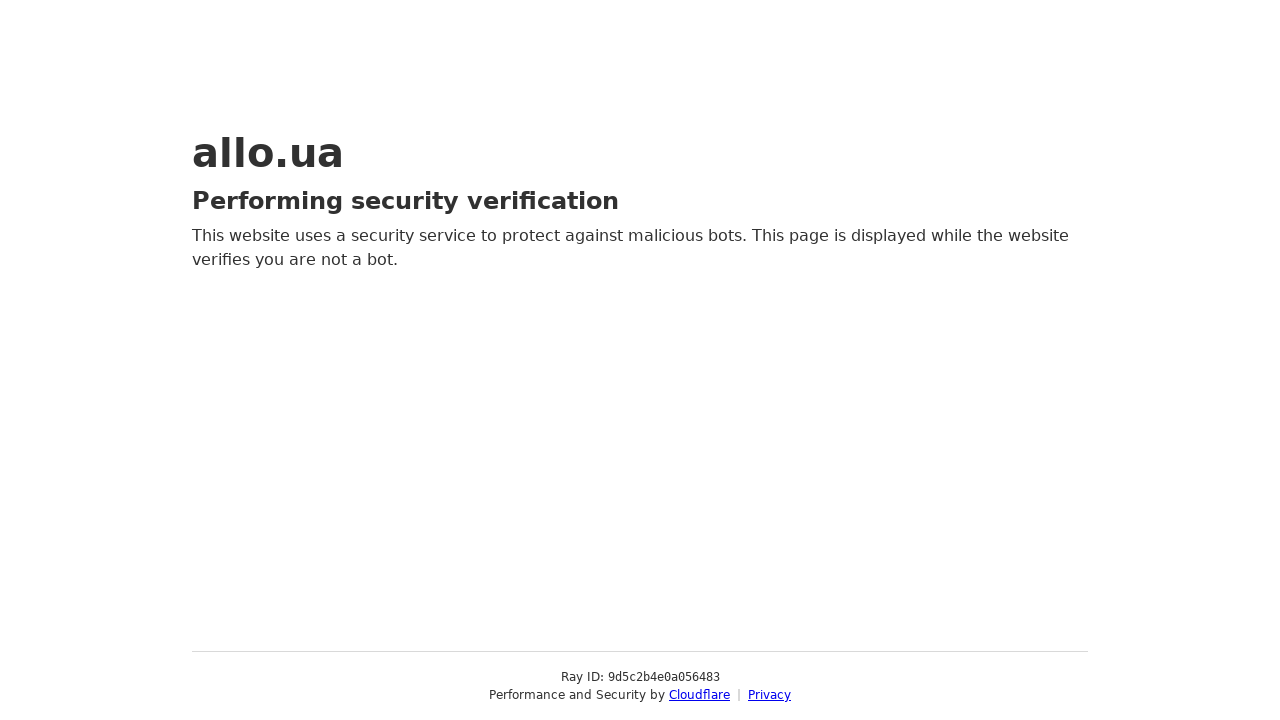

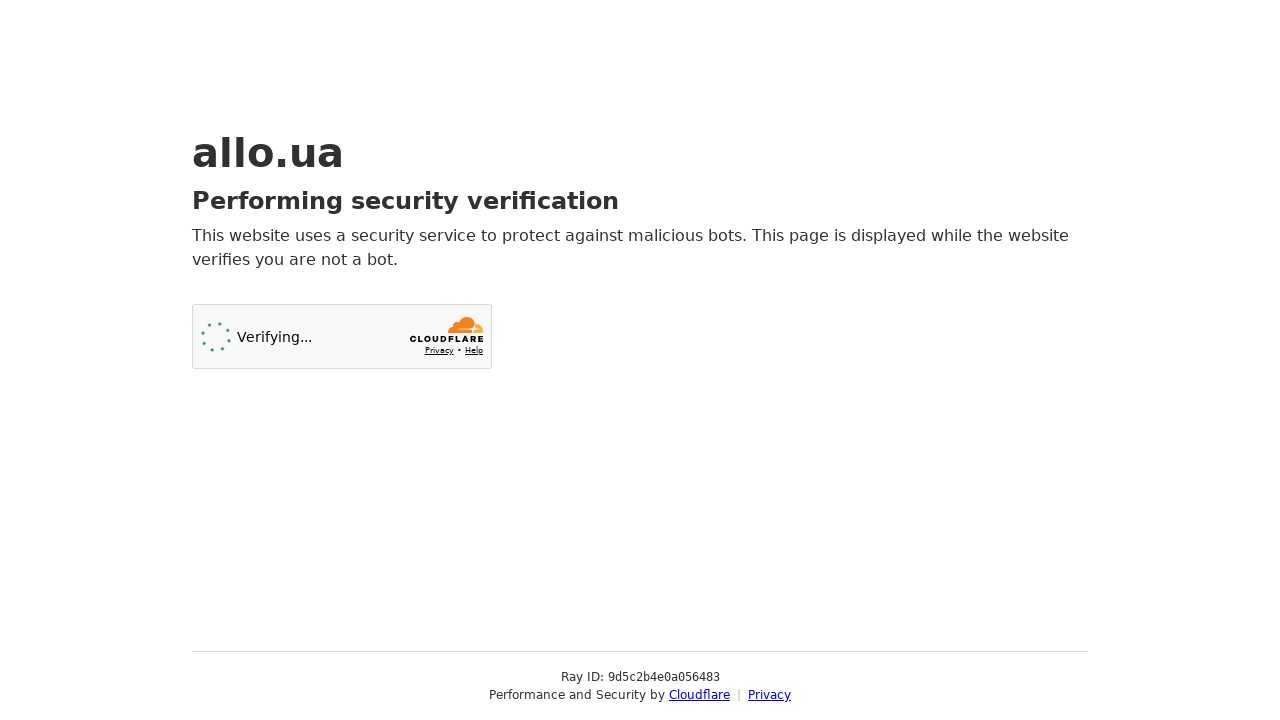